Solves a math problem by reading two numbers, calculating their sum, selecting the result from a dropdown, and submitting the form

Starting URL: http://suninjuly.github.io/selects1.html

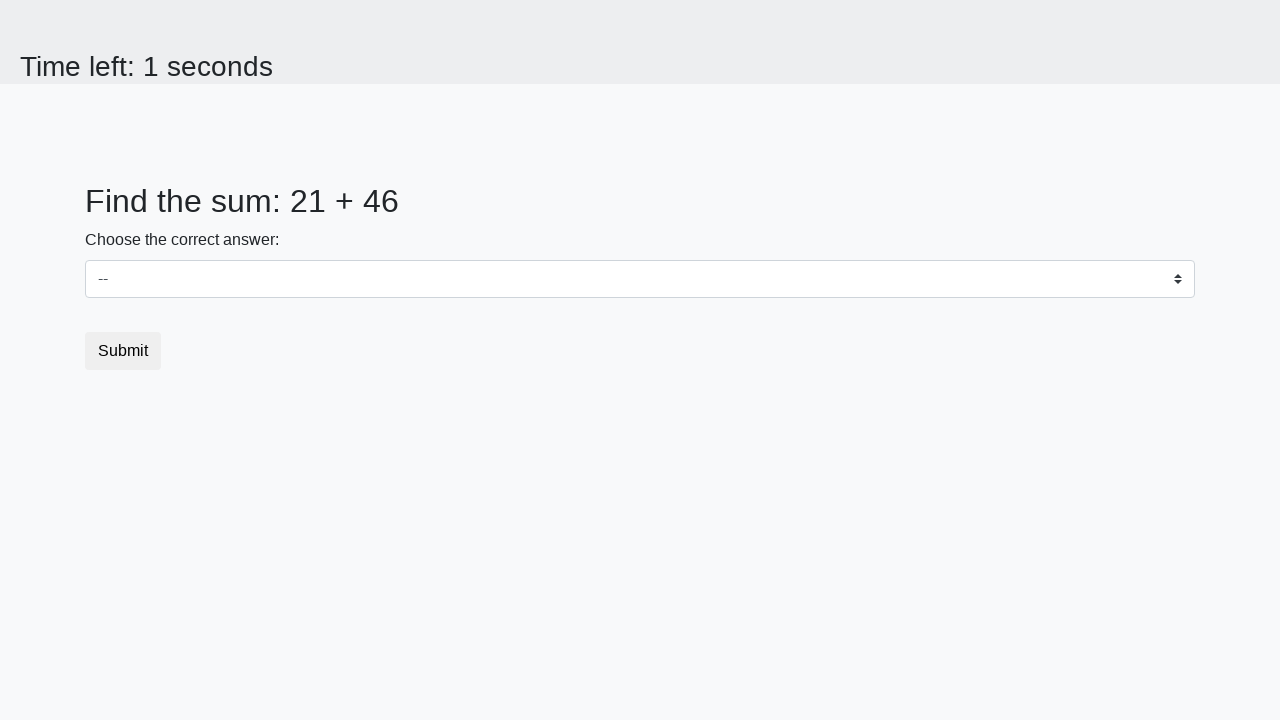

Retrieved first number from #num1 element
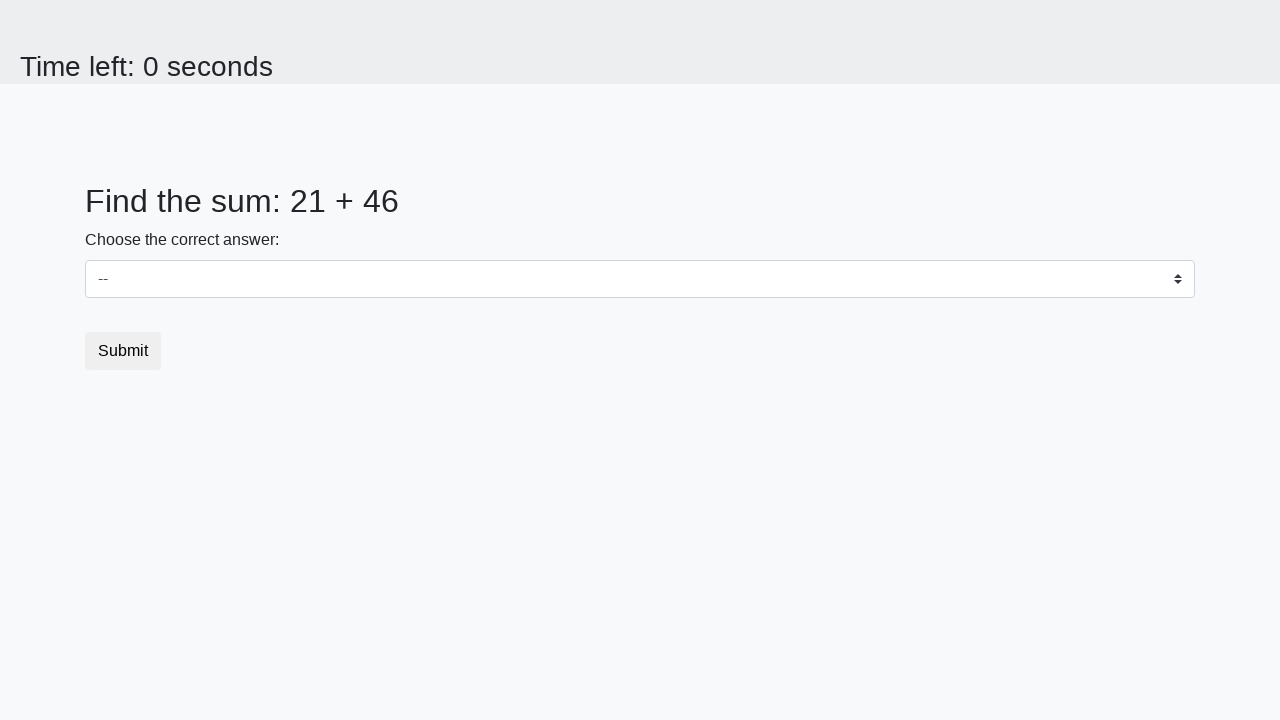

Retrieved second number from #num2 element
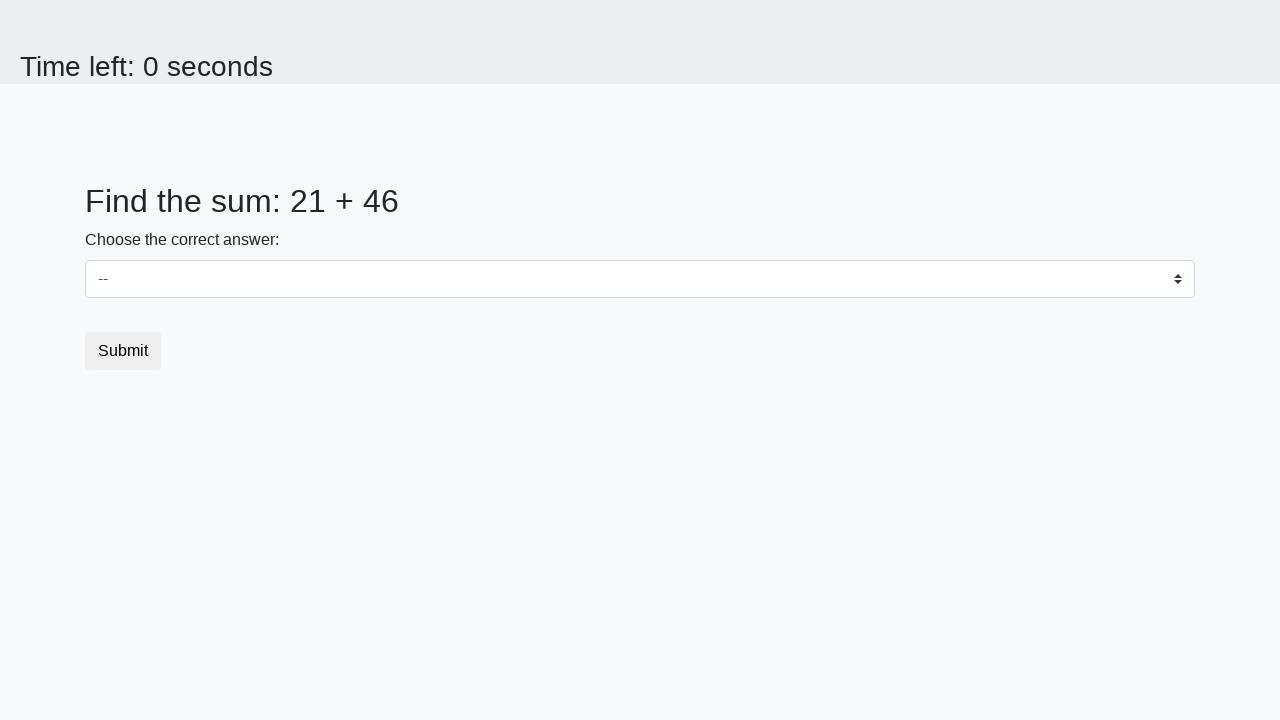

Calculated sum: 21 + 46 = 67
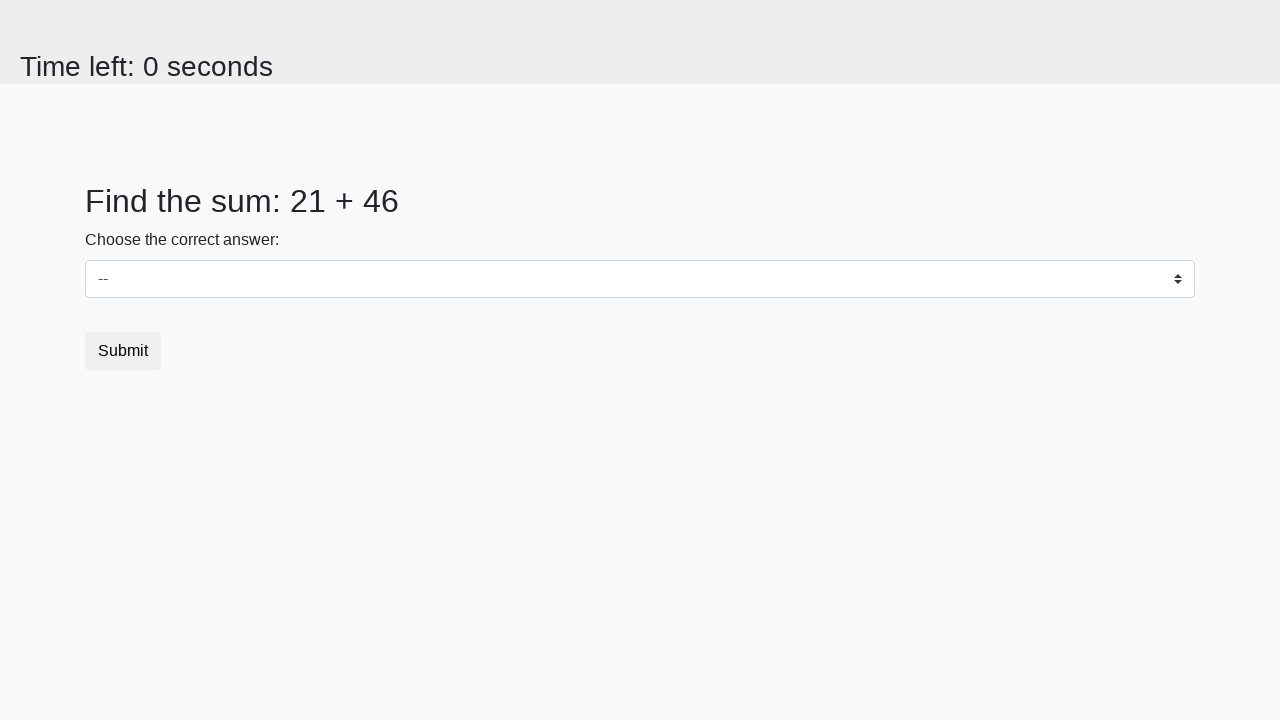

Selected calculated sum '67' from dropdown on select
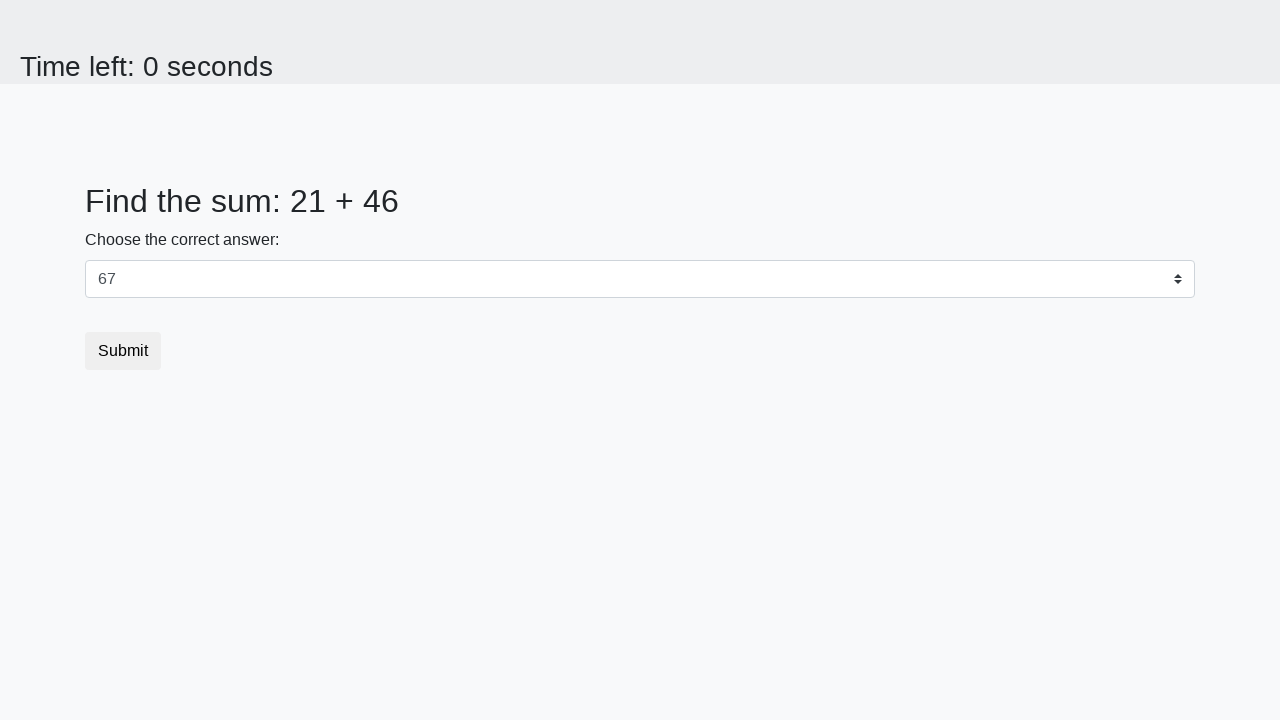

Clicked submit button to submit the form at (123, 351) on button[type='submit']
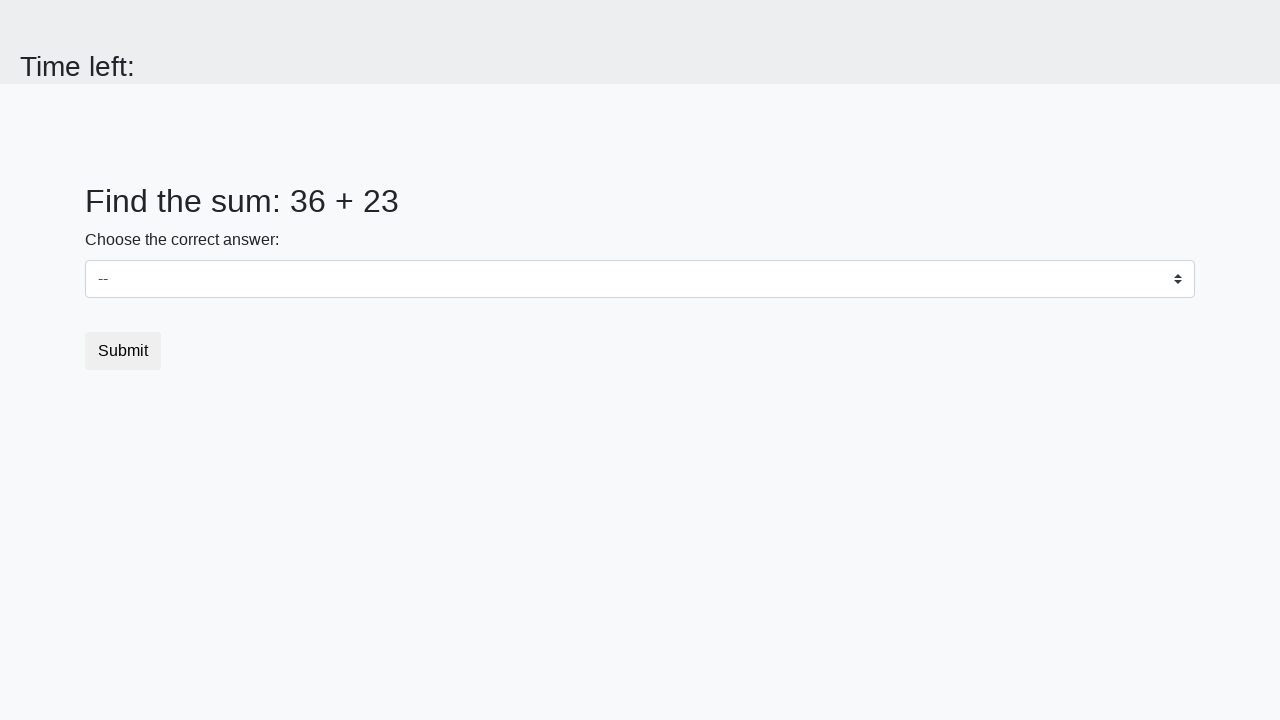

Waited for form submission to complete
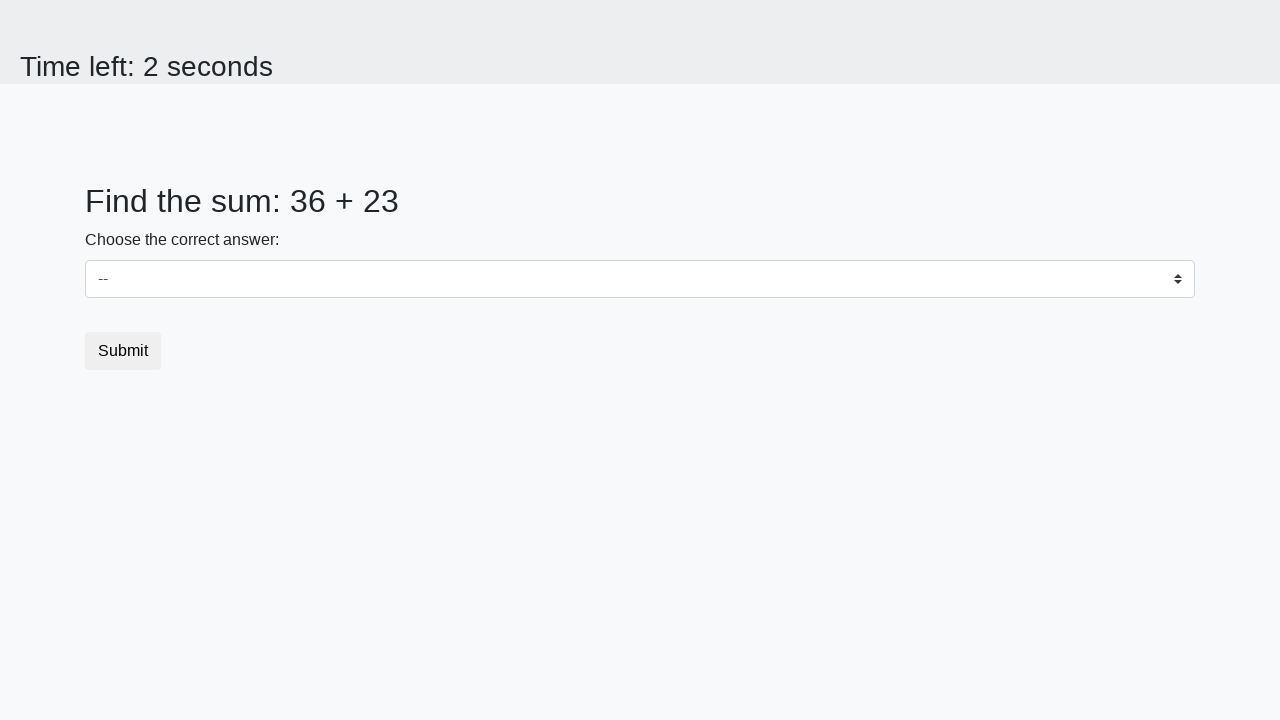

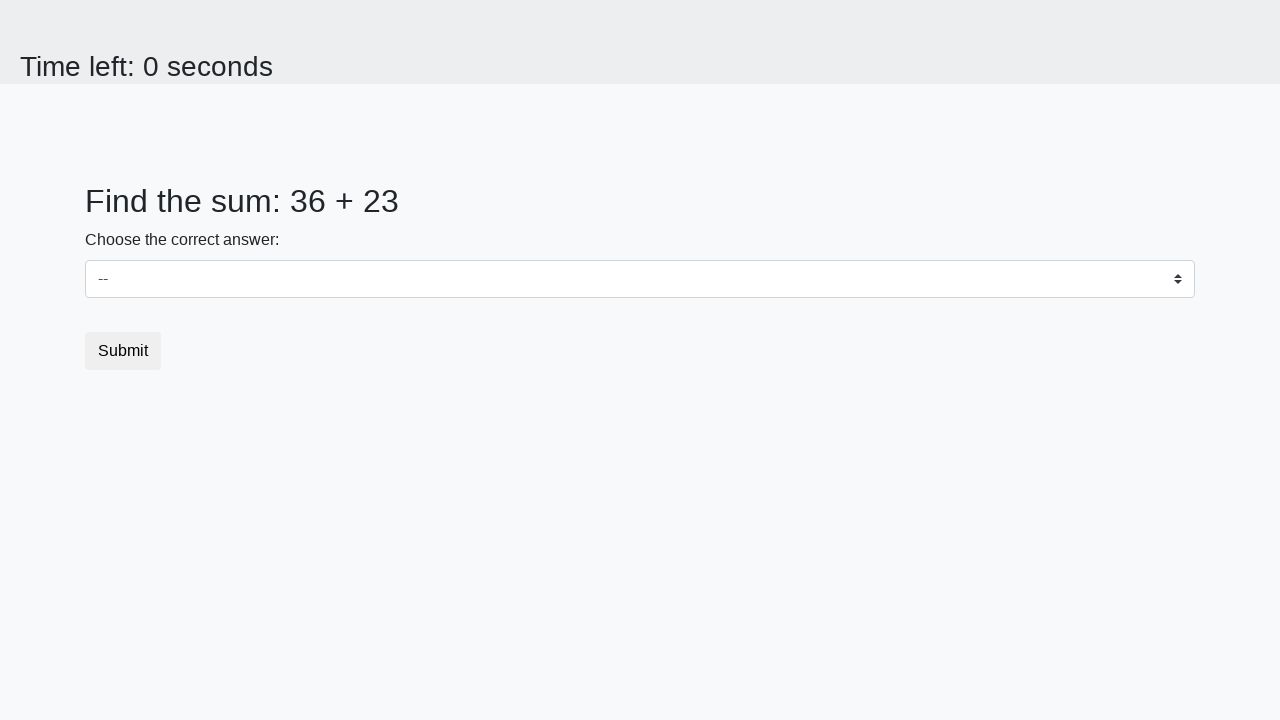